Tests the top losers page functionality by selecting a value from a dropdown to display 150 results and verifying the table data loads correctly.

Starting URL: https://www.sharesansar.com/top-losers

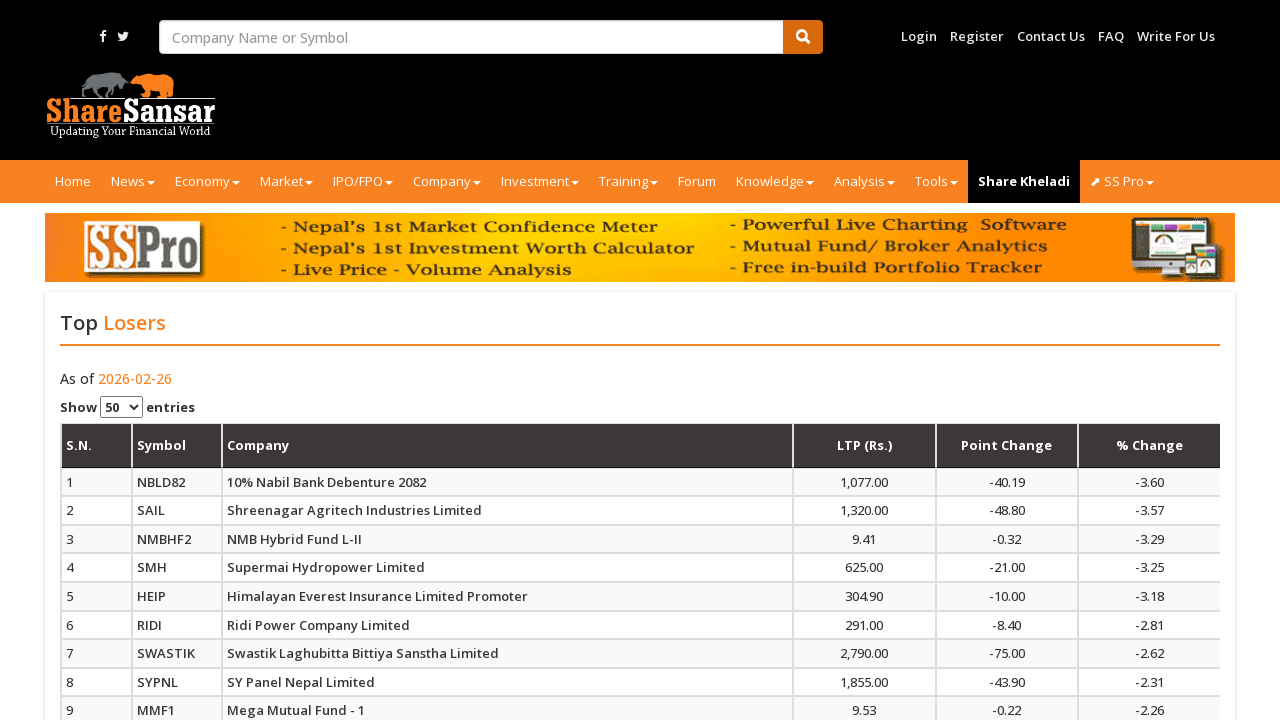

Selected '150' from dropdown to display 150 results on //*[@id="myTable_length"]/label/select
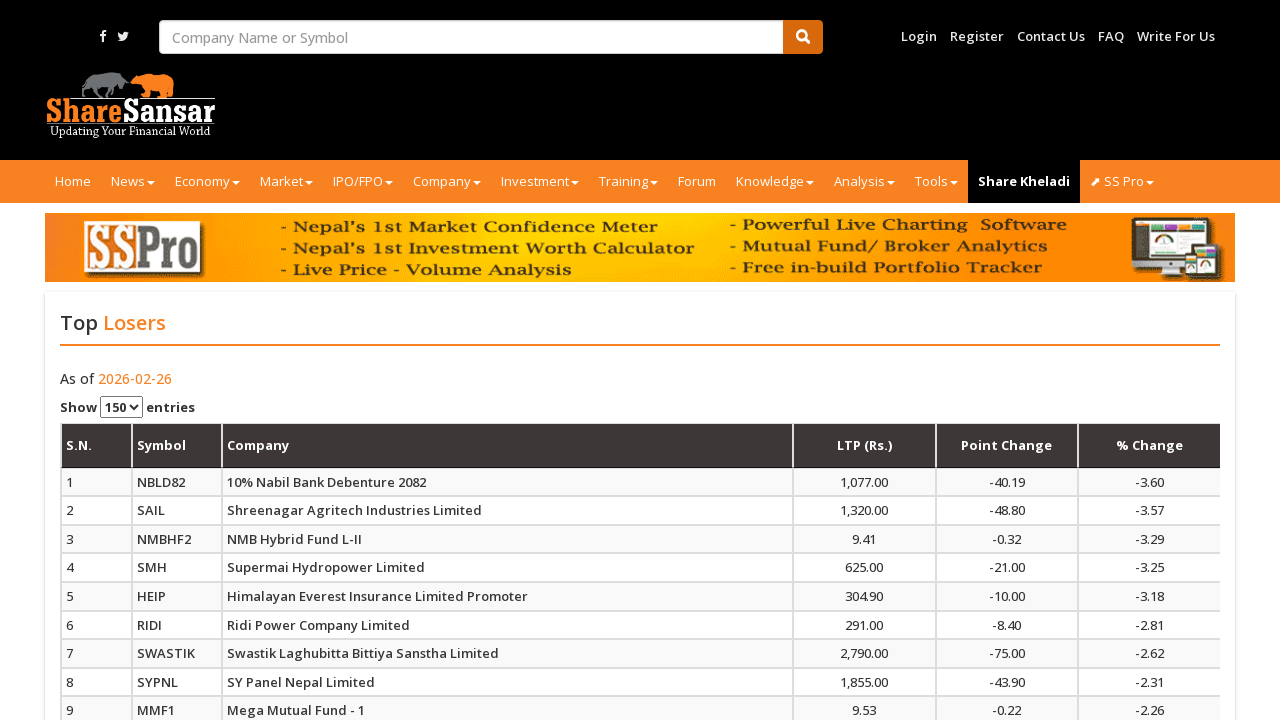

Waited 300ms for table to update with results
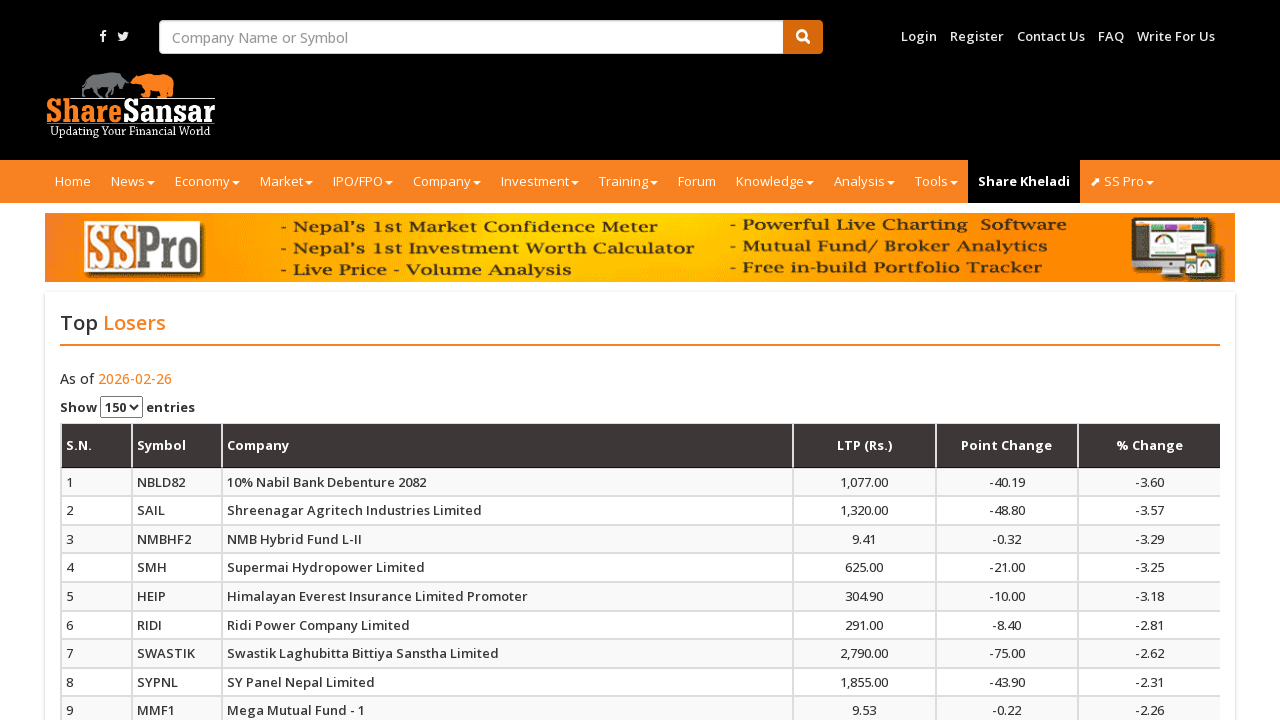

Verified table header is present
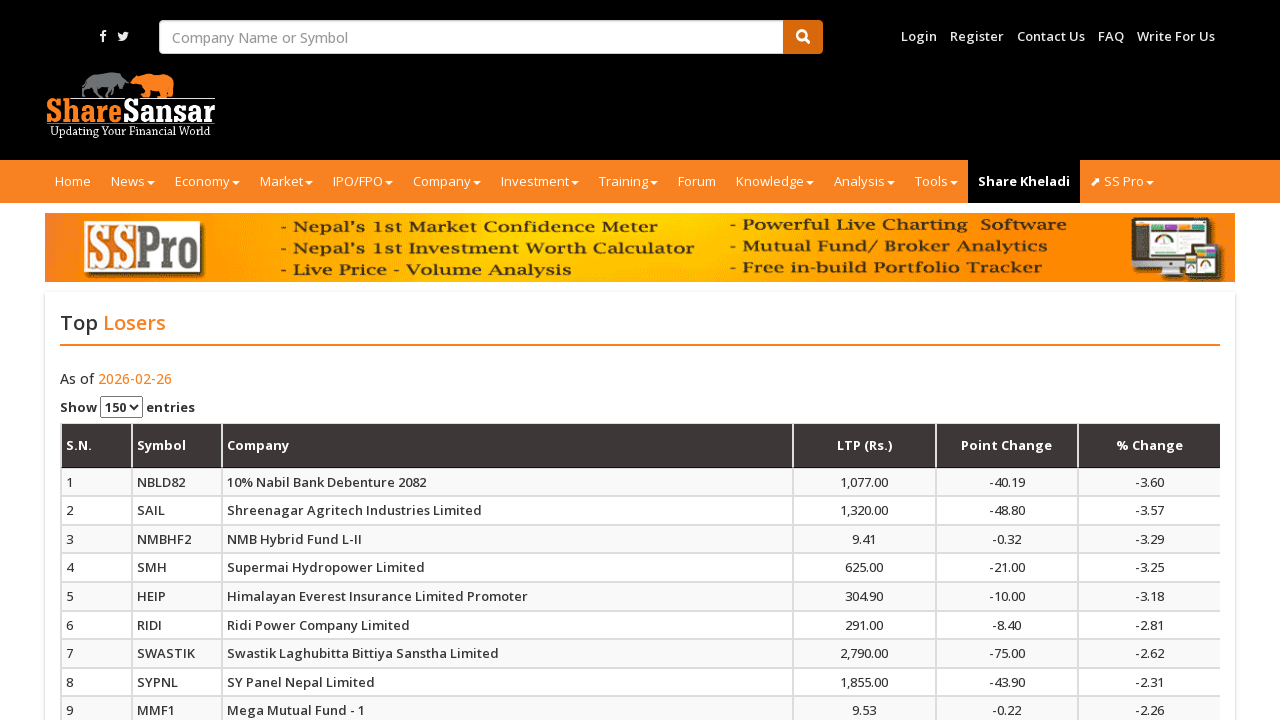

Verified table body rows are loaded
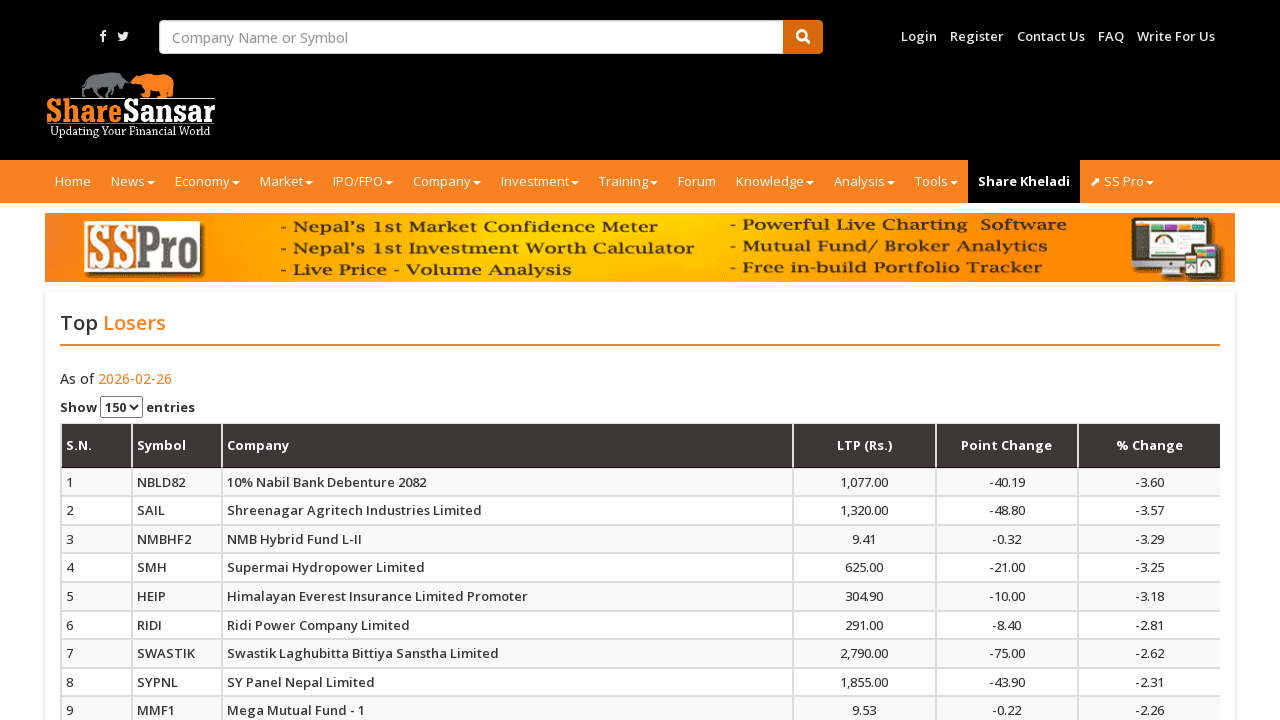

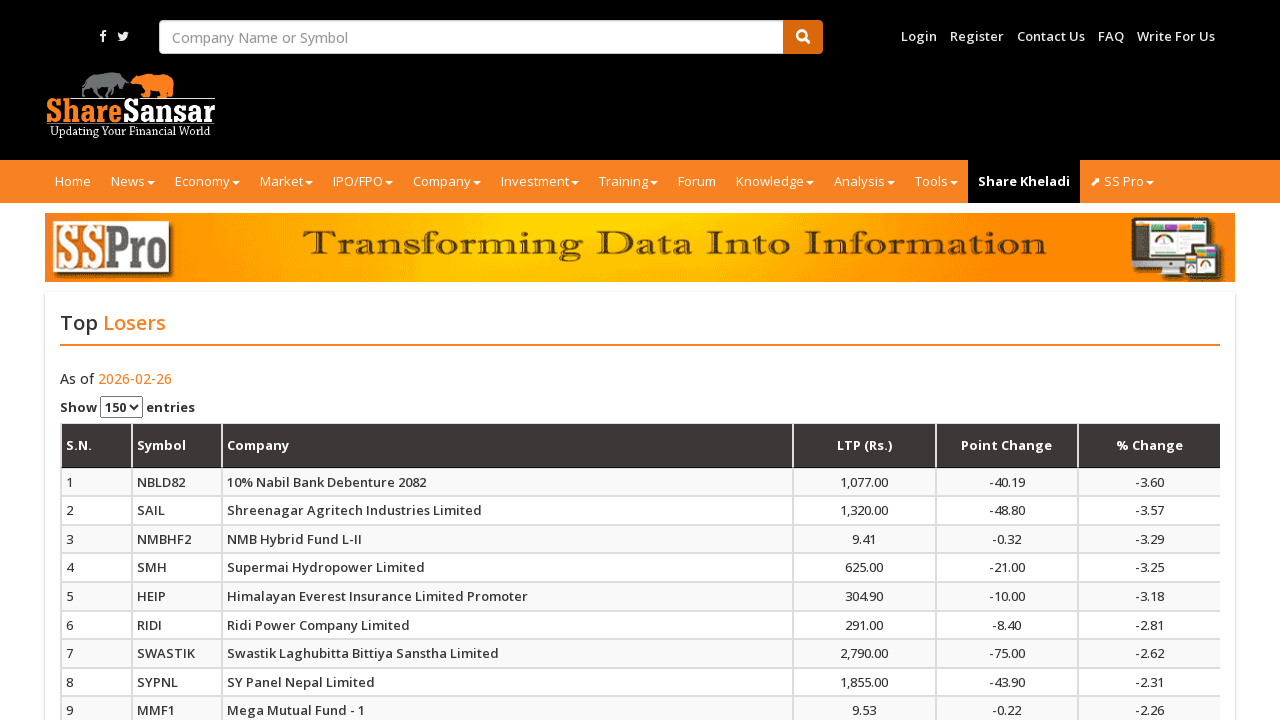